Tests the e-commerce practice site by searching for products containing "ber" and adding all matching products to the shopping cart.

Starting URL: https://www.rahulshettyacademy.com/seleniumPractise/#/

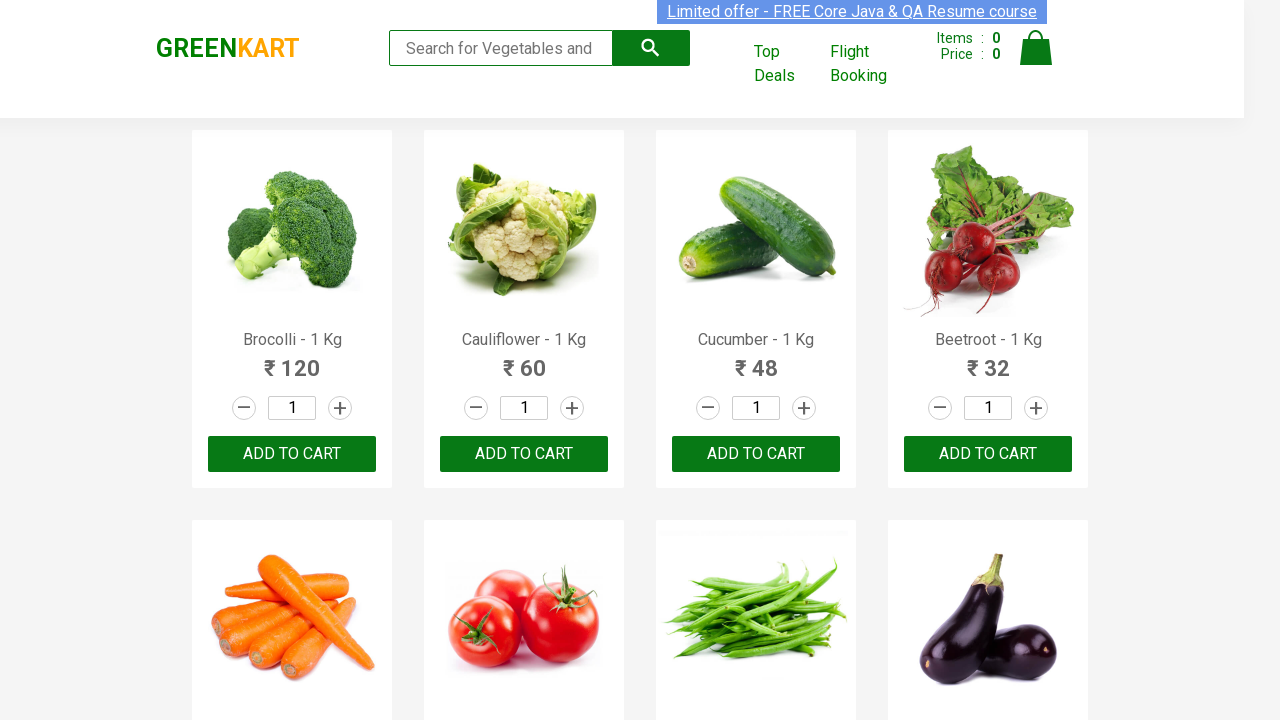

Filled search field with 'ber' on input[type='search']
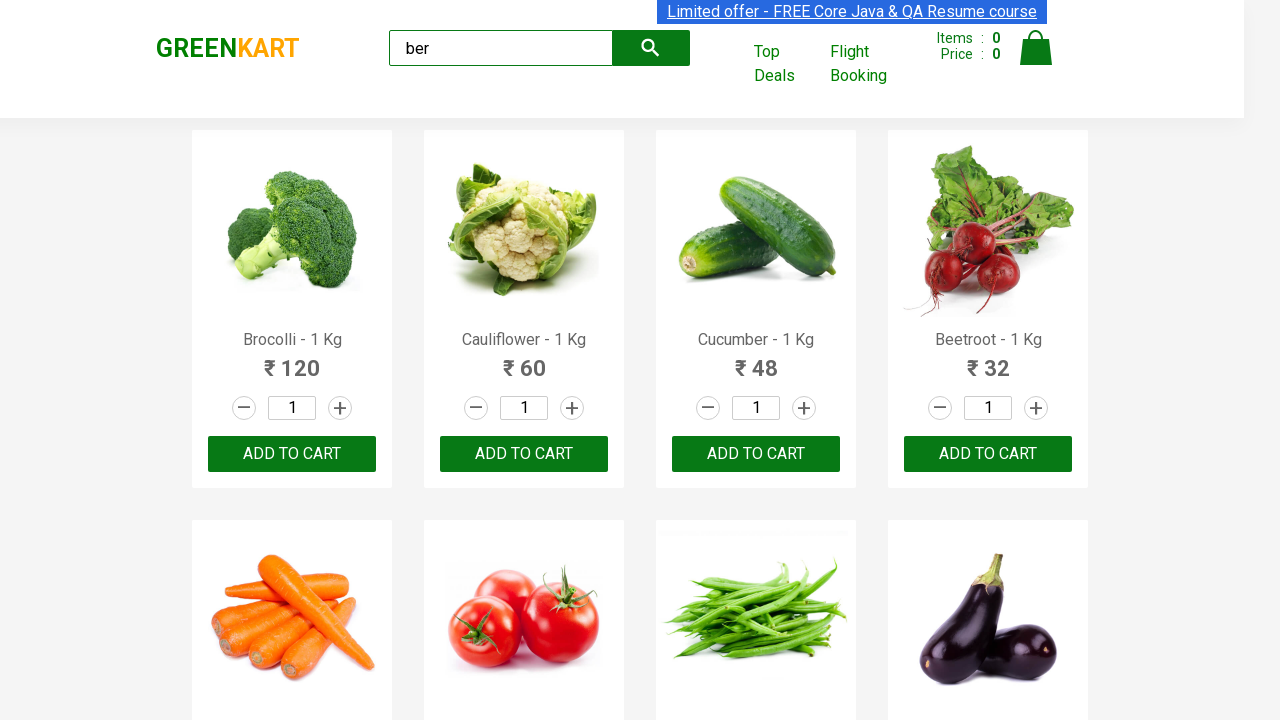

Clicked search button to search for products at (651, 48) on button[type='submit']
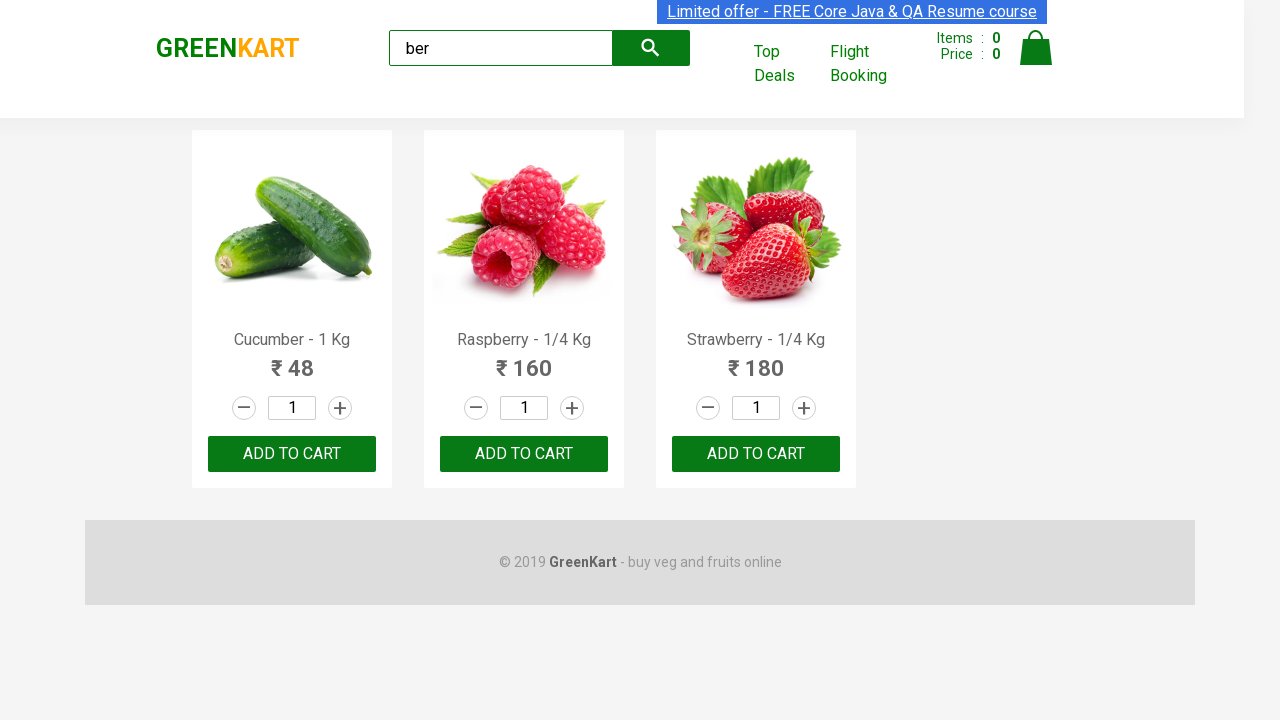

Search results loaded with ADD TO CART buttons visible
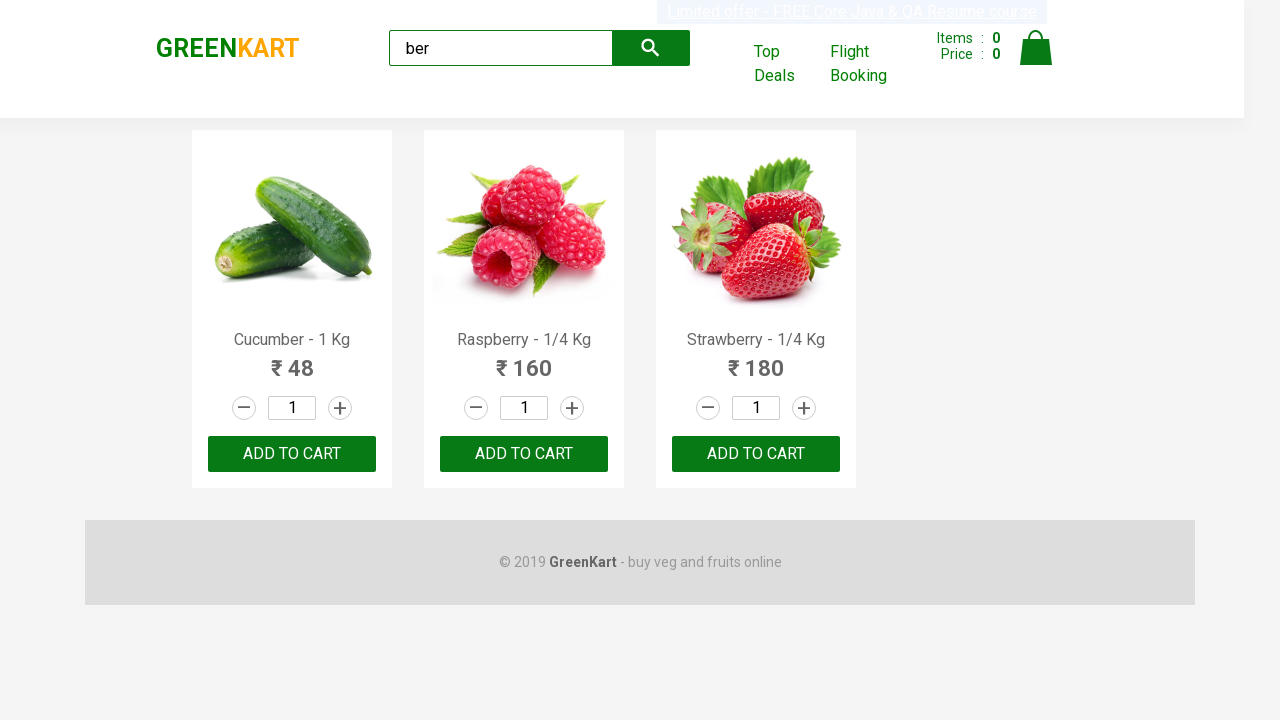

Located all ADD TO CART buttons for filtered products
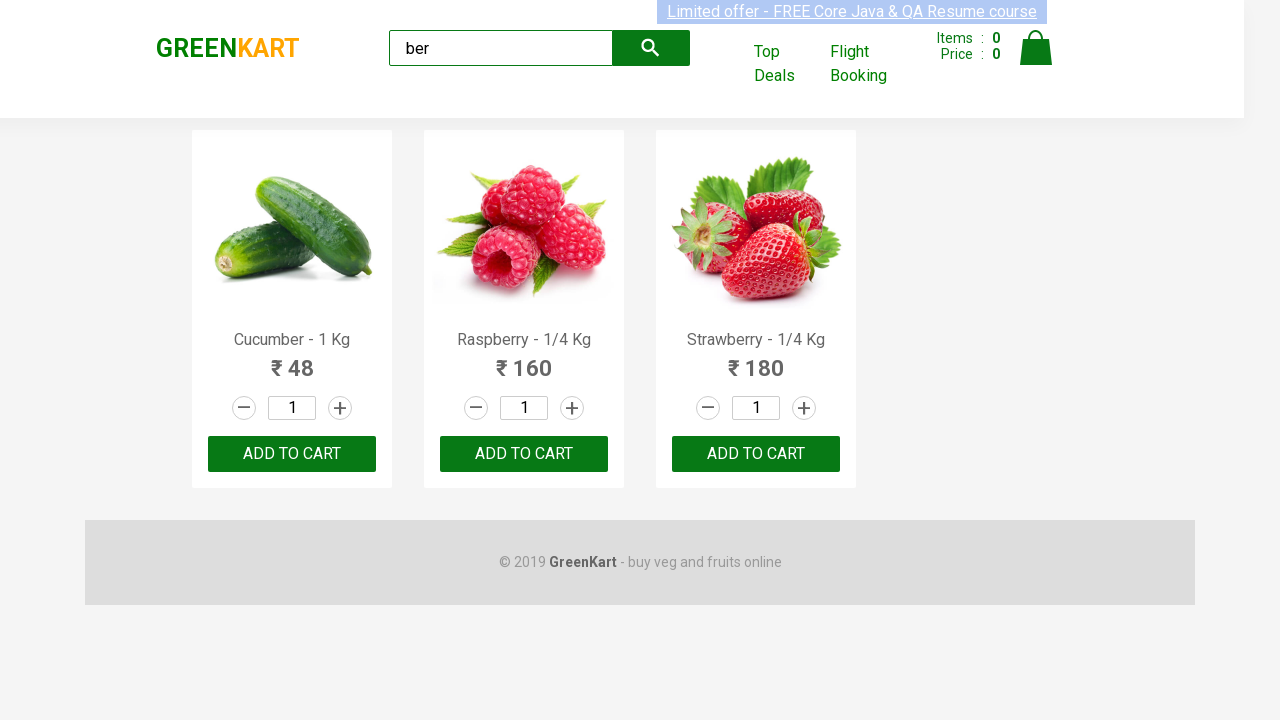

Found 3 products matching 'ber'
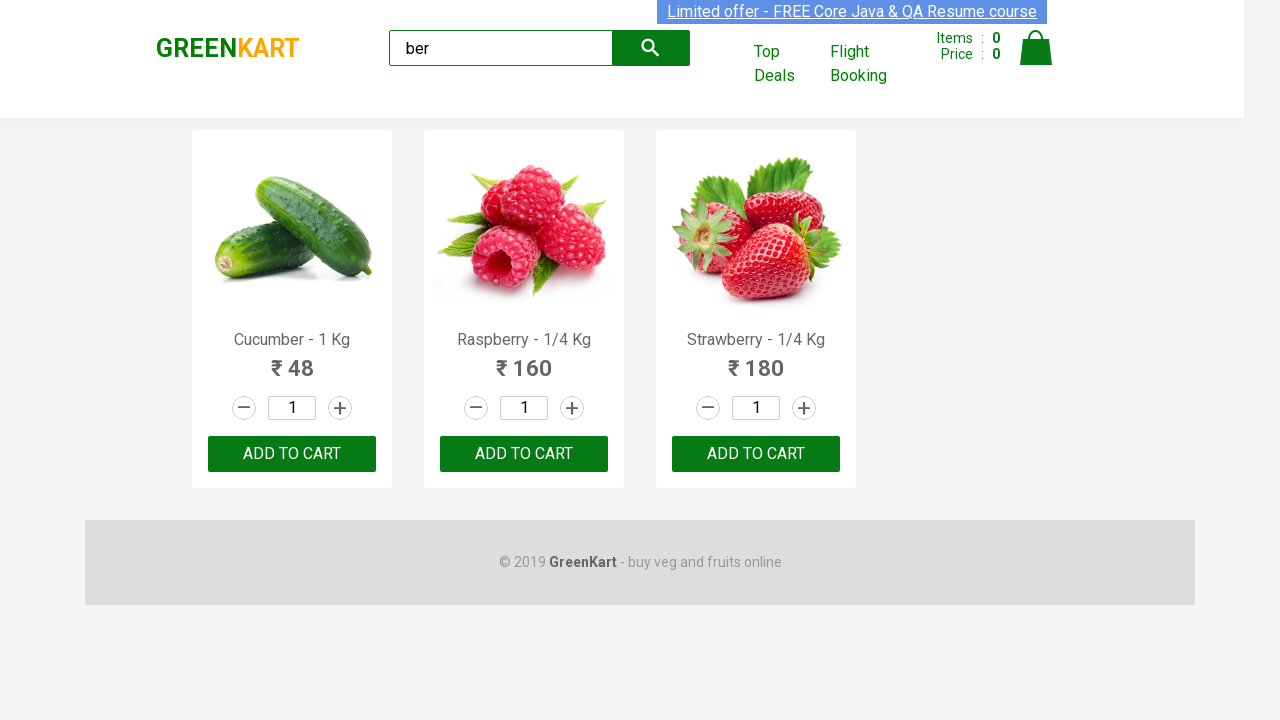

Clicked ADD TO CART button 1 of 3 at (292, 454) on xpath=//div/div/button[text()='ADD TO CART'] >> nth=0
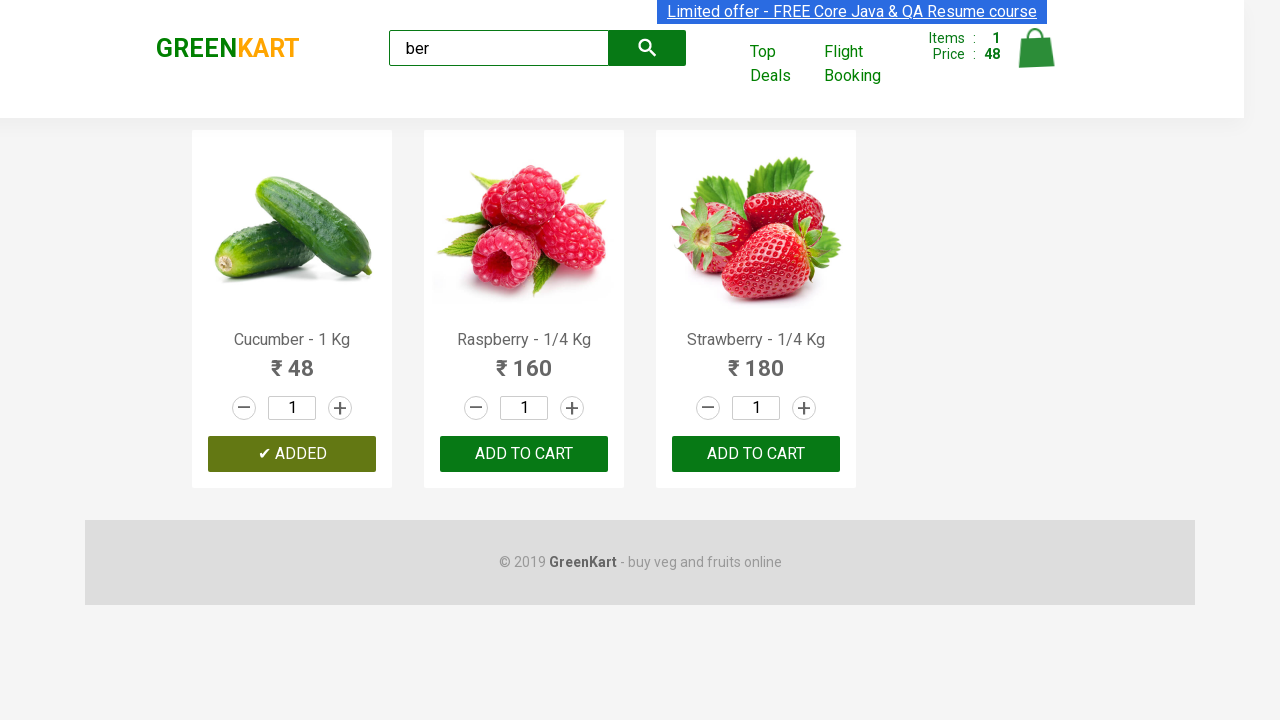

Waited 500ms for cart to update after adding product 1
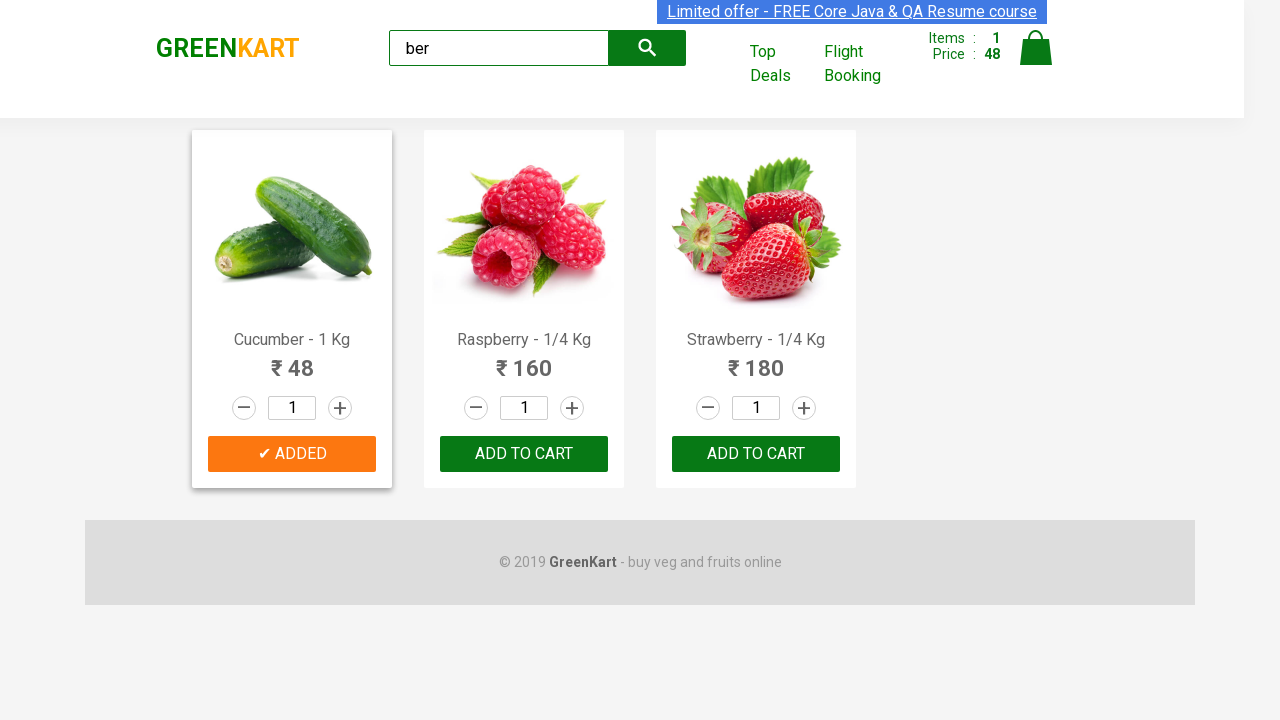

Clicked ADD TO CART button 2 of 3 at (756, 454) on xpath=//div/div/button[text()='ADD TO CART'] >> nth=1
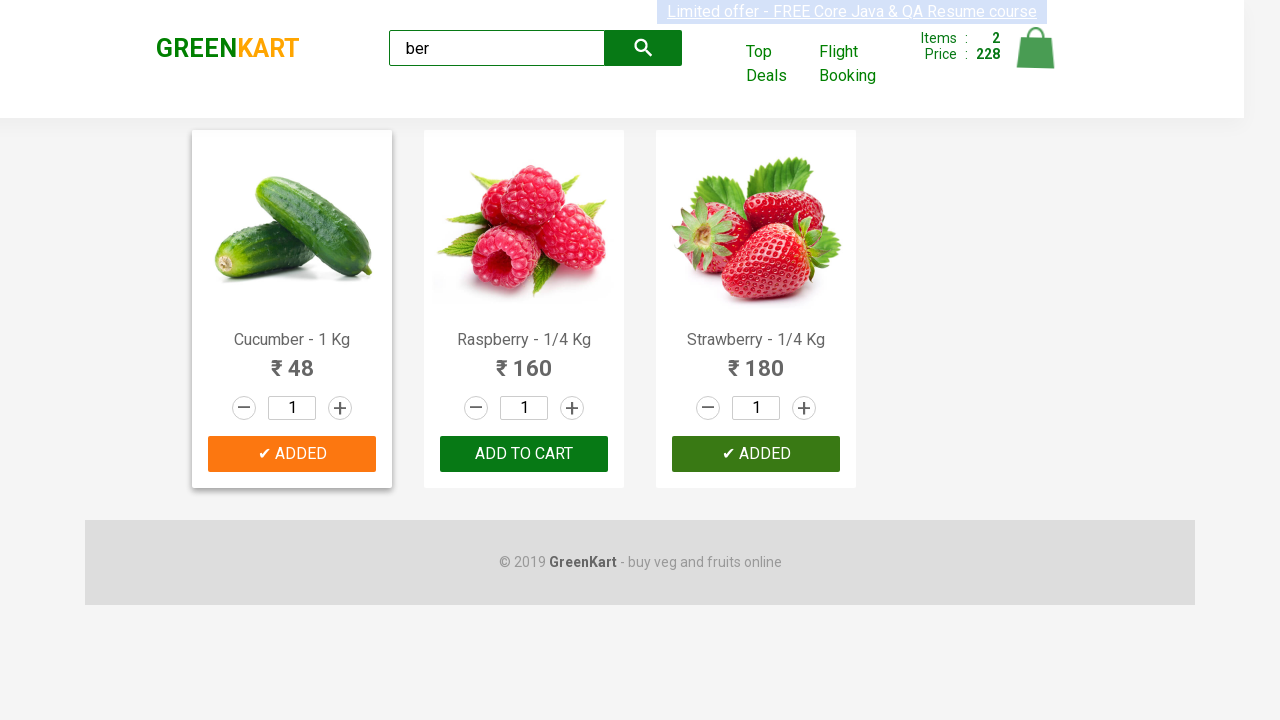

Waited 500ms for cart to update after adding product 2
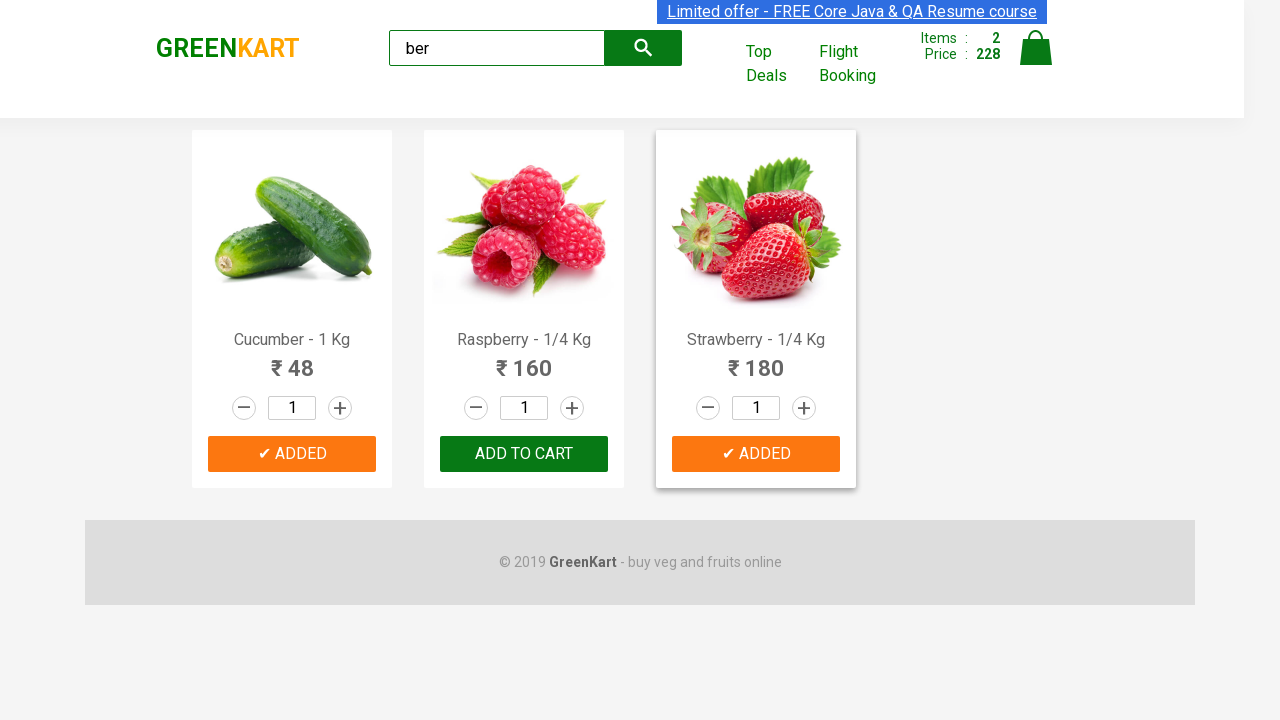

Clicked ADD TO CART button 3 of 3 at (756, 454) on xpath=//div/div/button[text()='ADD TO CART'] >> nth=2
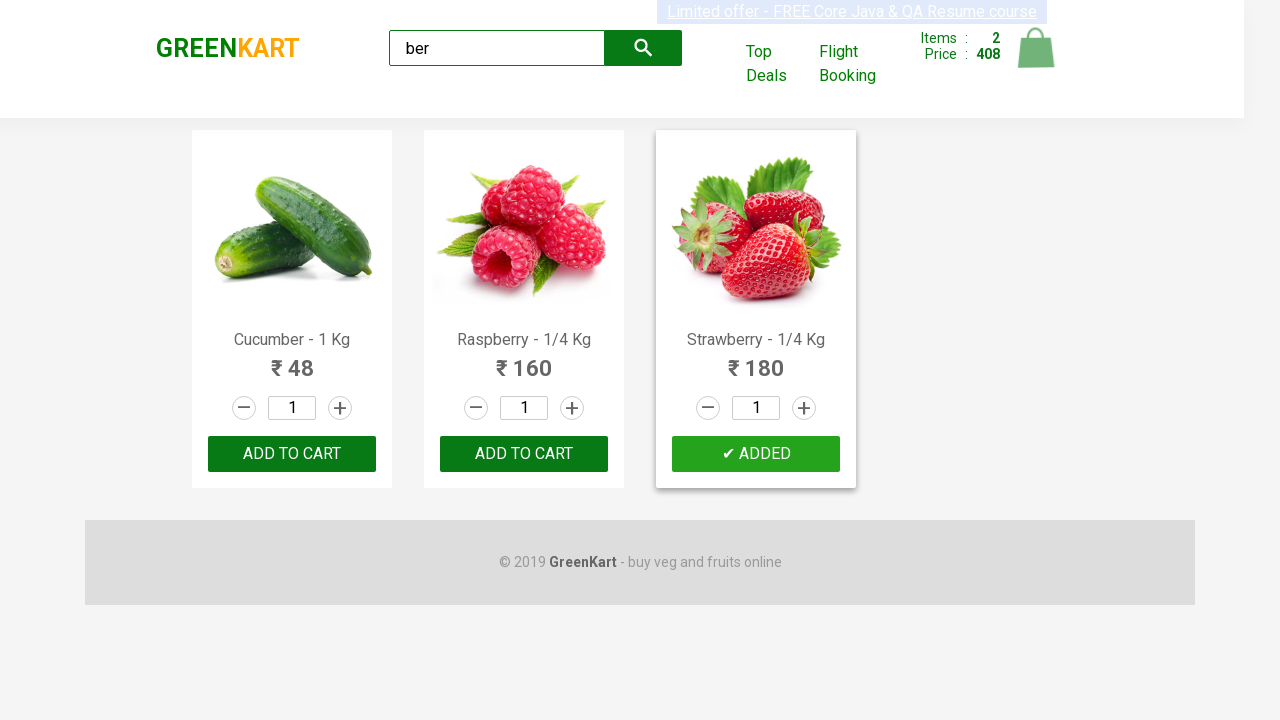

Waited 500ms for cart to update after adding product 3
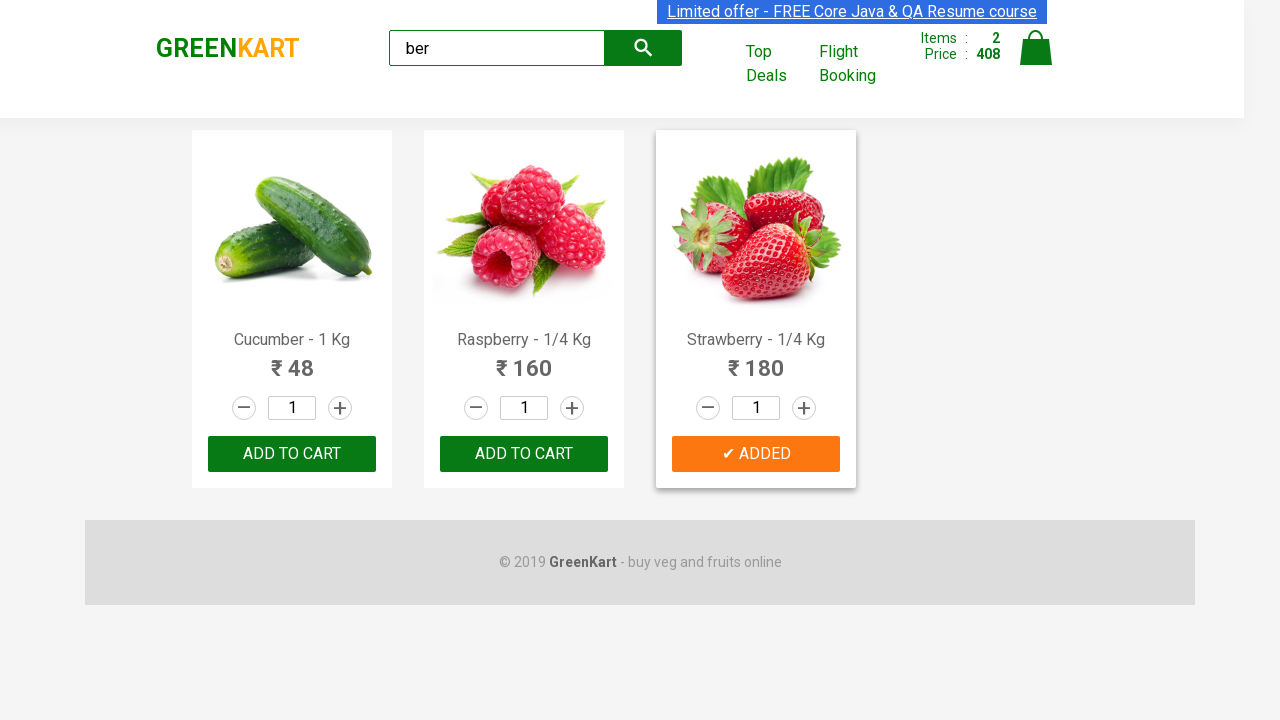

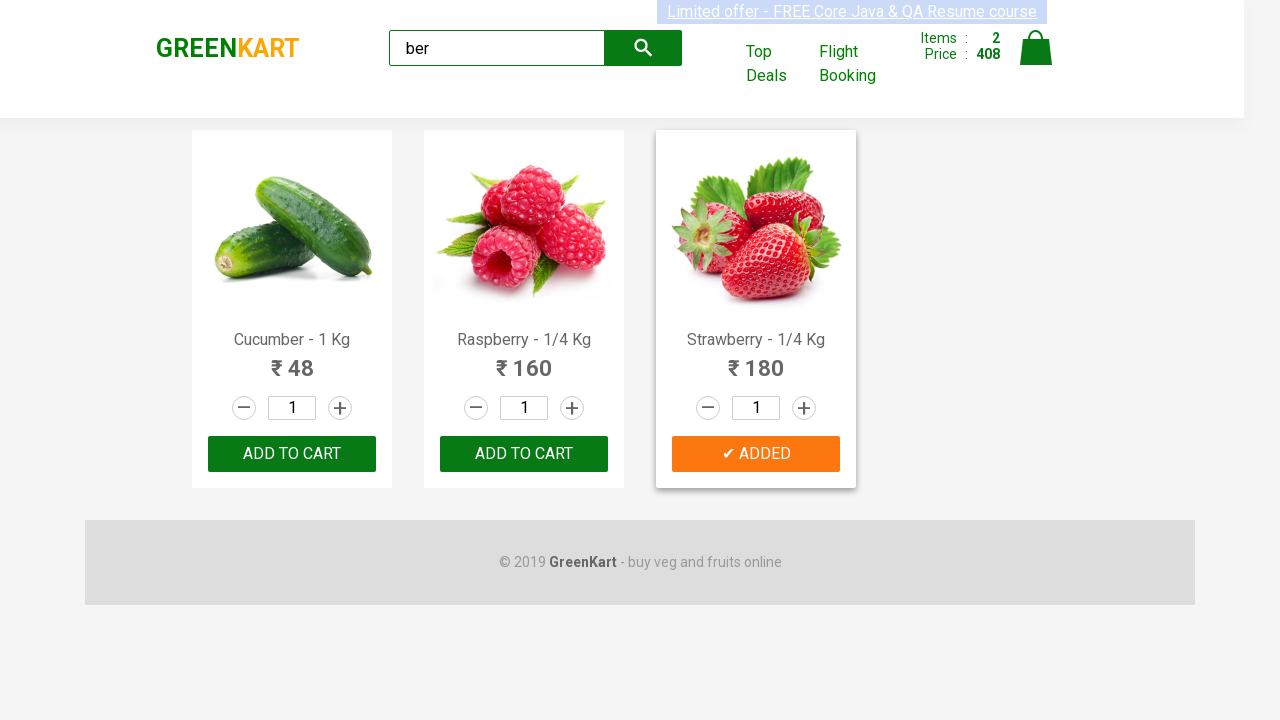